Tests hover functionality by hovering over an avatar image and verifying that additional user information (caption) becomes visible.

Starting URL: http://the-internet.herokuapp.com/hovers

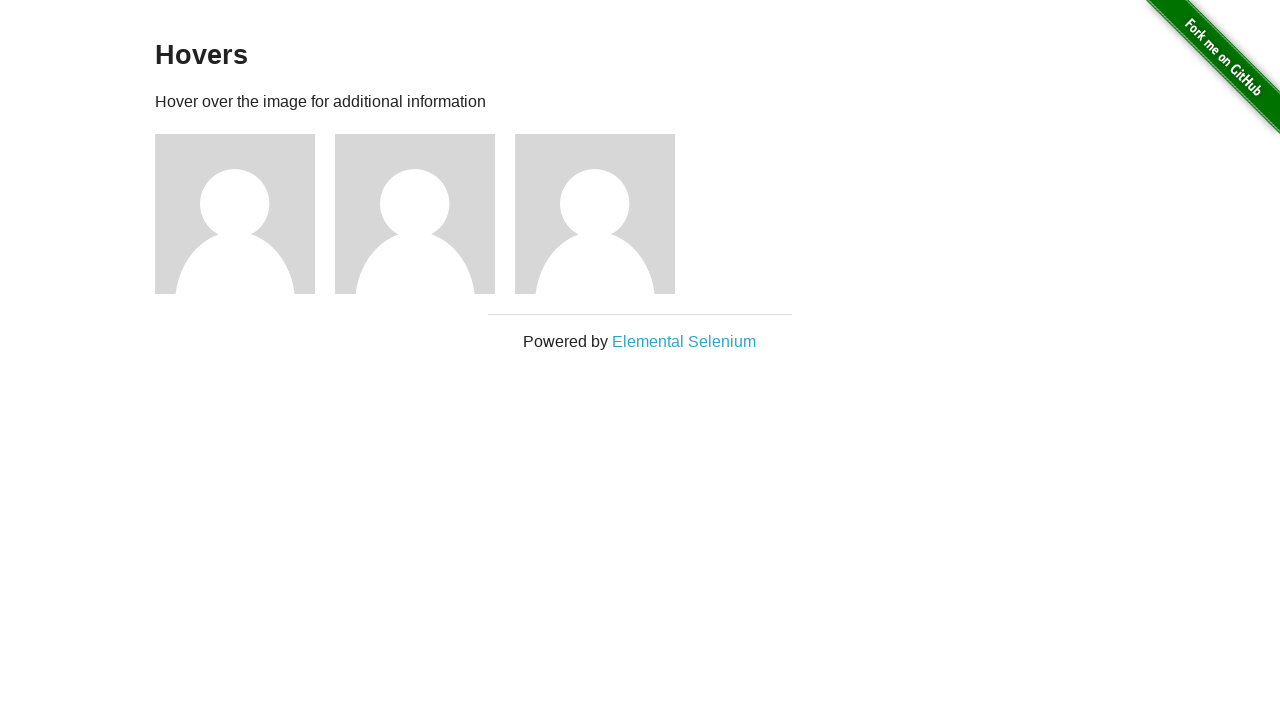

Hovered over the first avatar image at (245, 214) on .figure >> nth=0
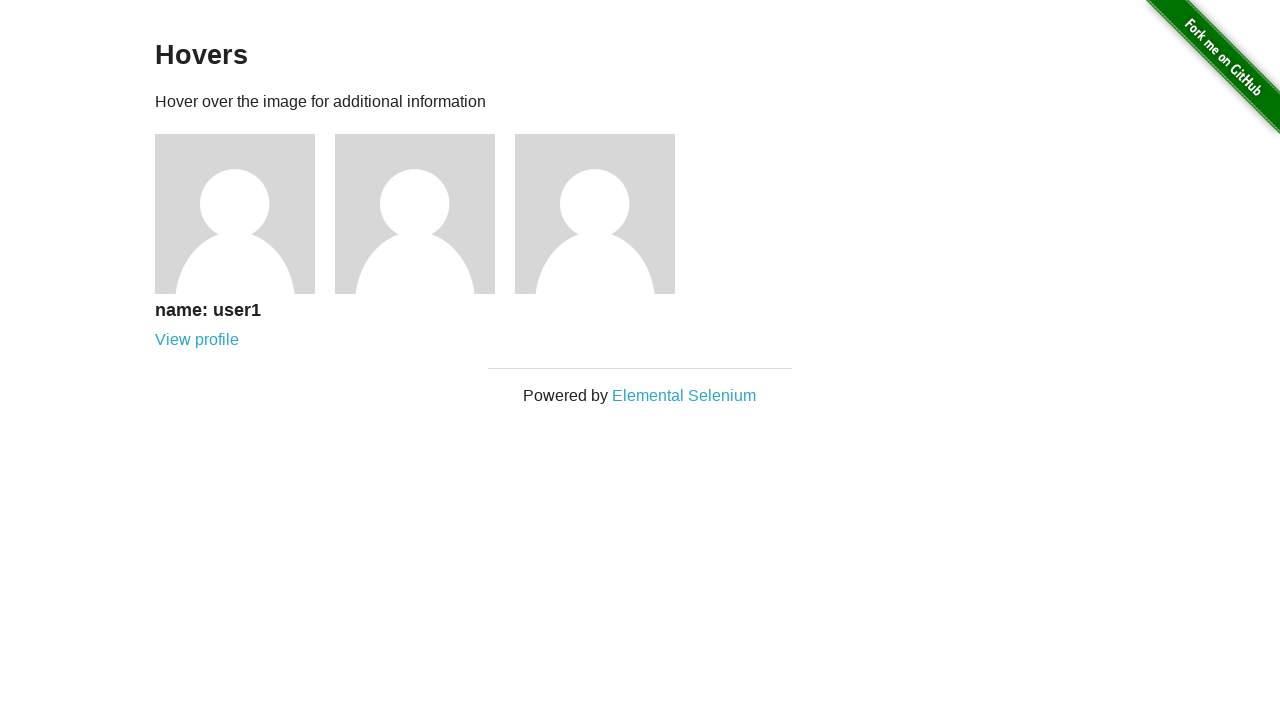

Waited for caption to become visible
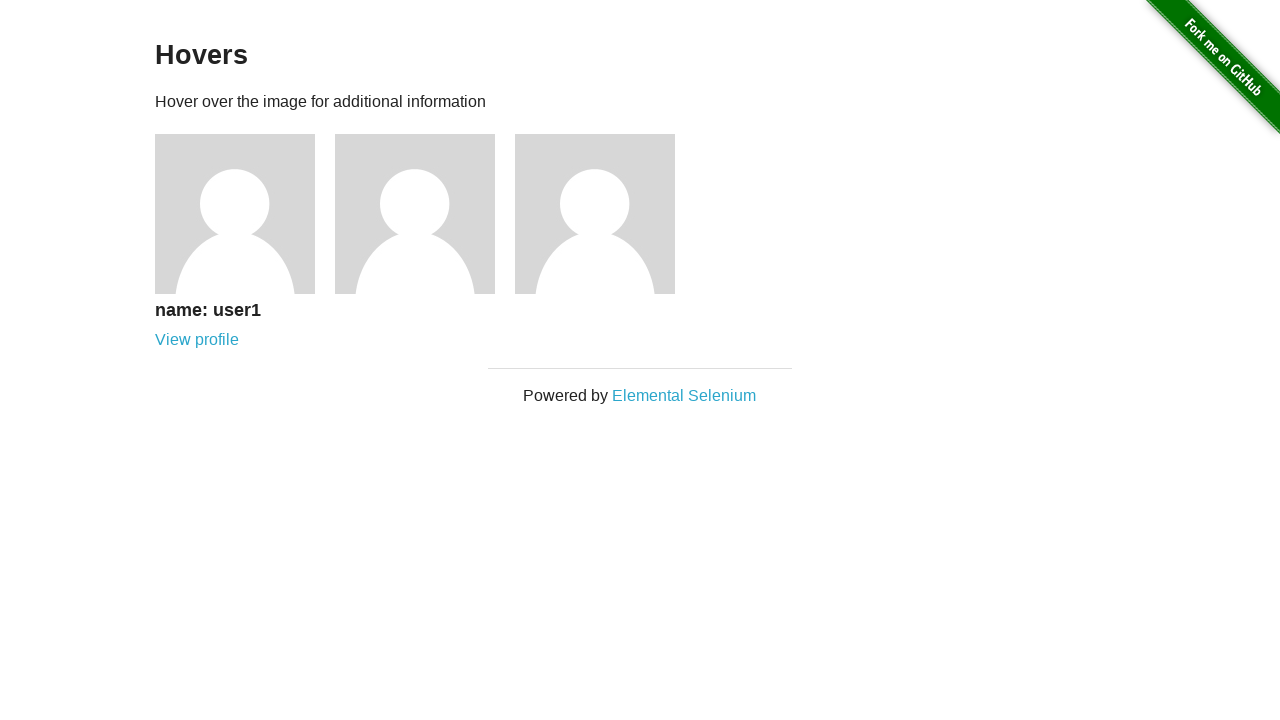

Verified that the user information caption is visible
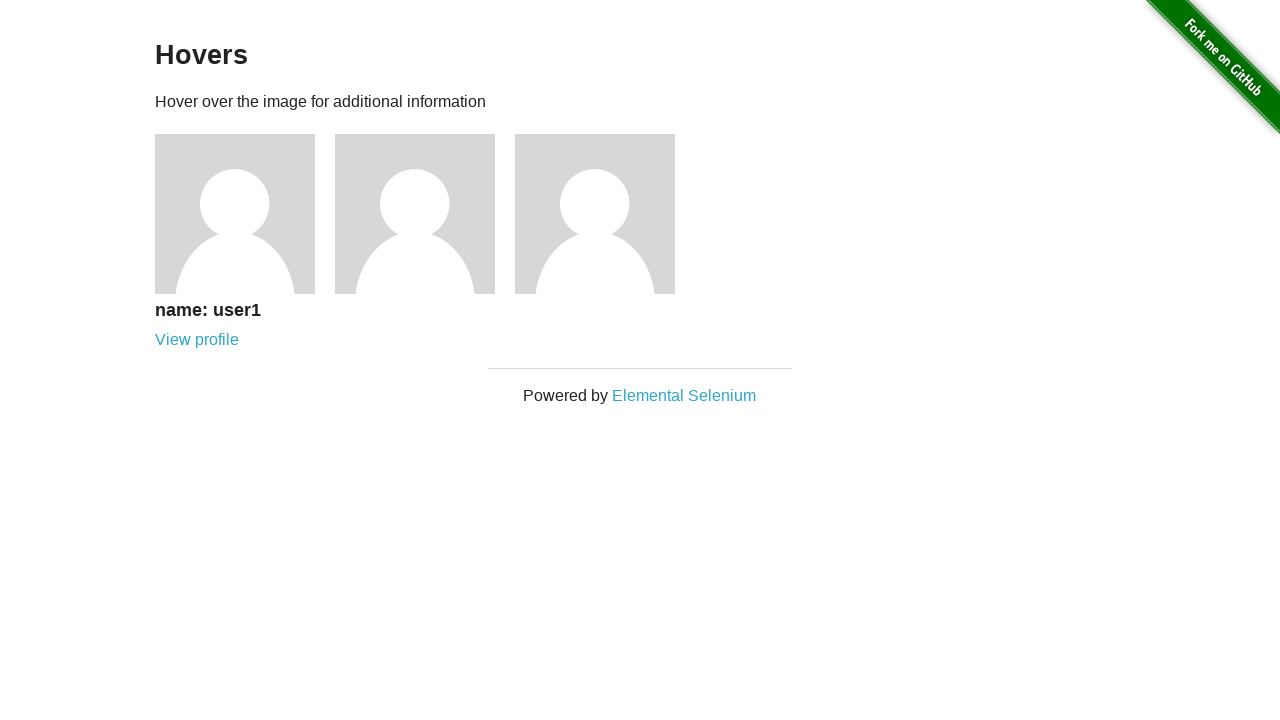

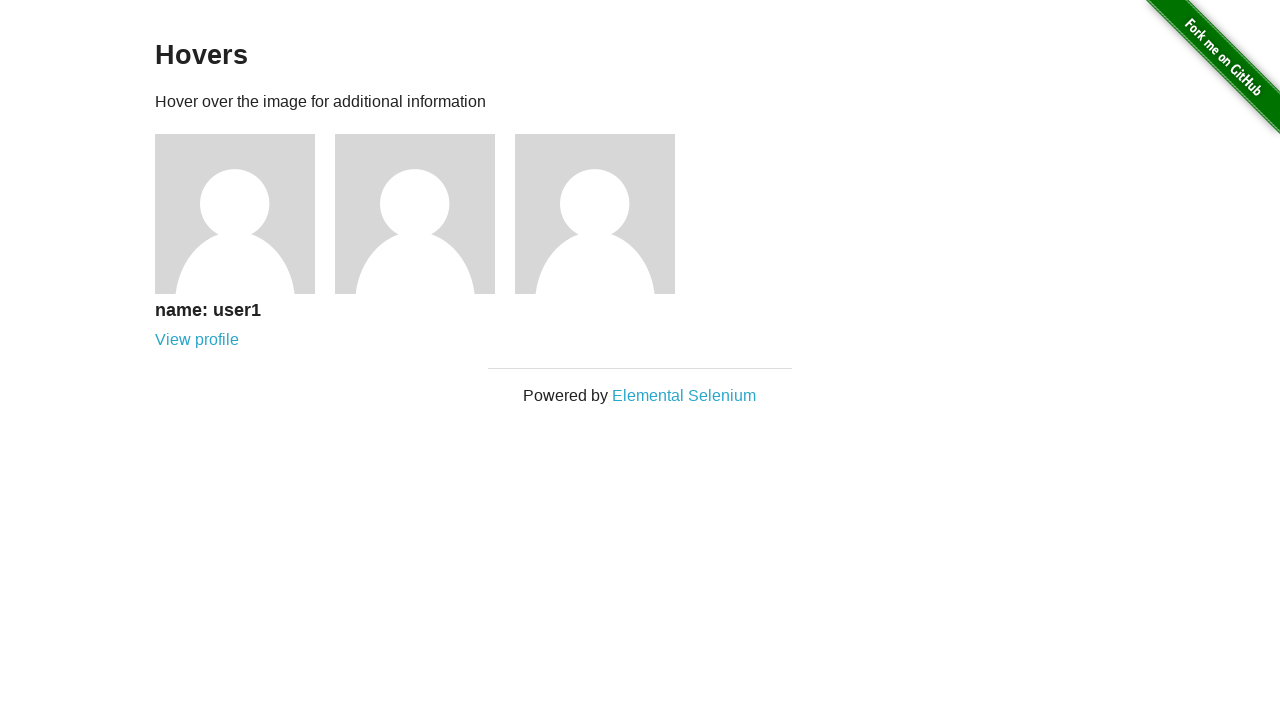